Tests entering a number into a prompt dialog and submitting it

Starting URL: https://kristinek.github.io/site/examples/alerts_popups

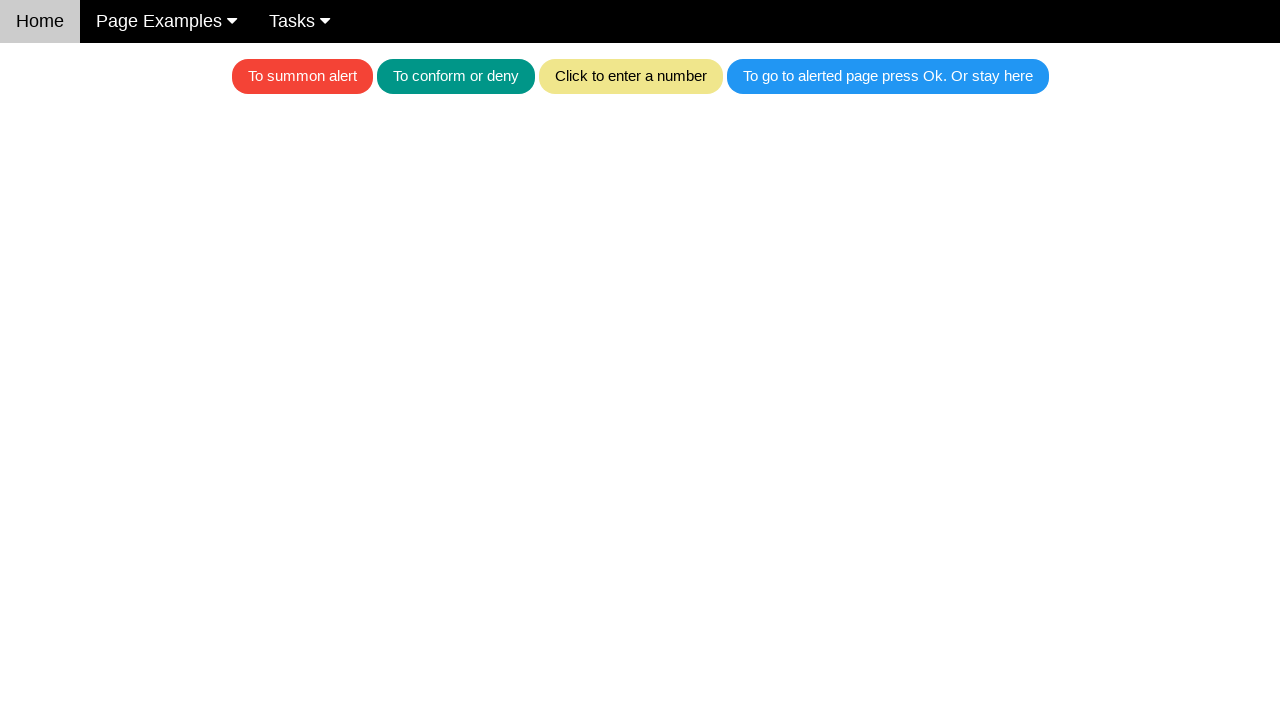

Set up dialog handler to accept prompt with value '20'
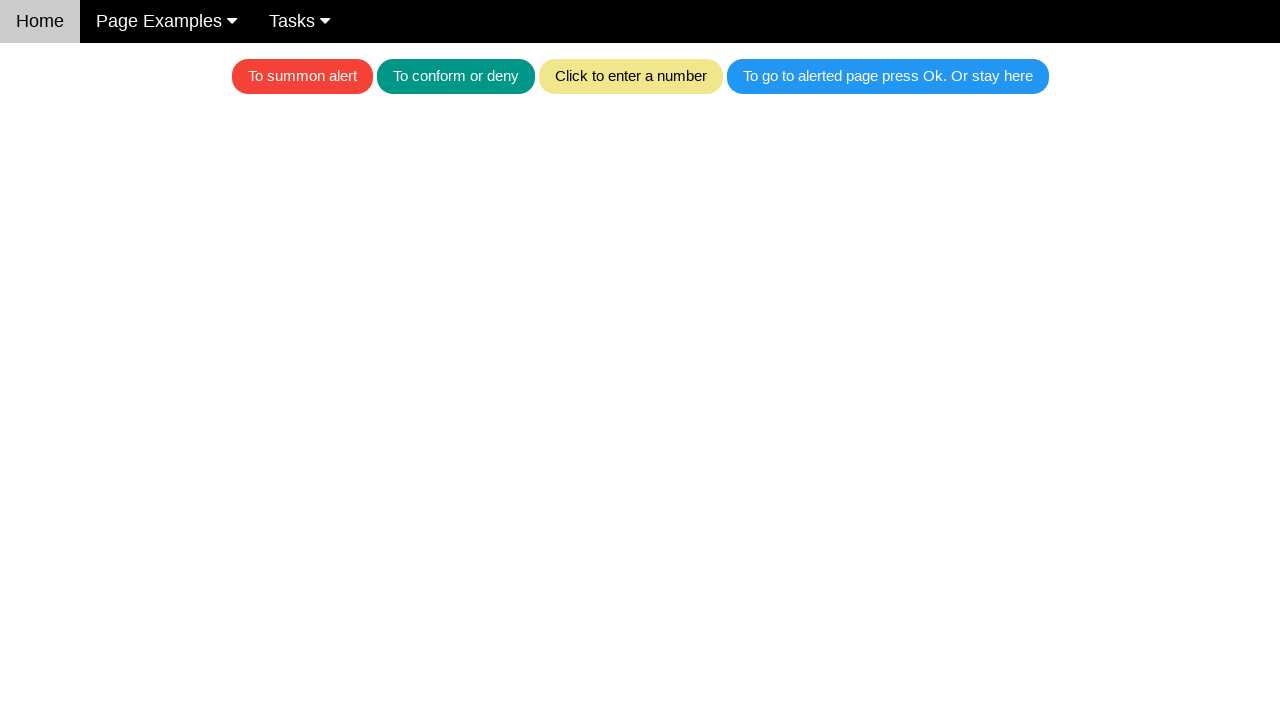

Clicked khaki button to trigger prompt dialog at (630, 76) on .w3-khaki
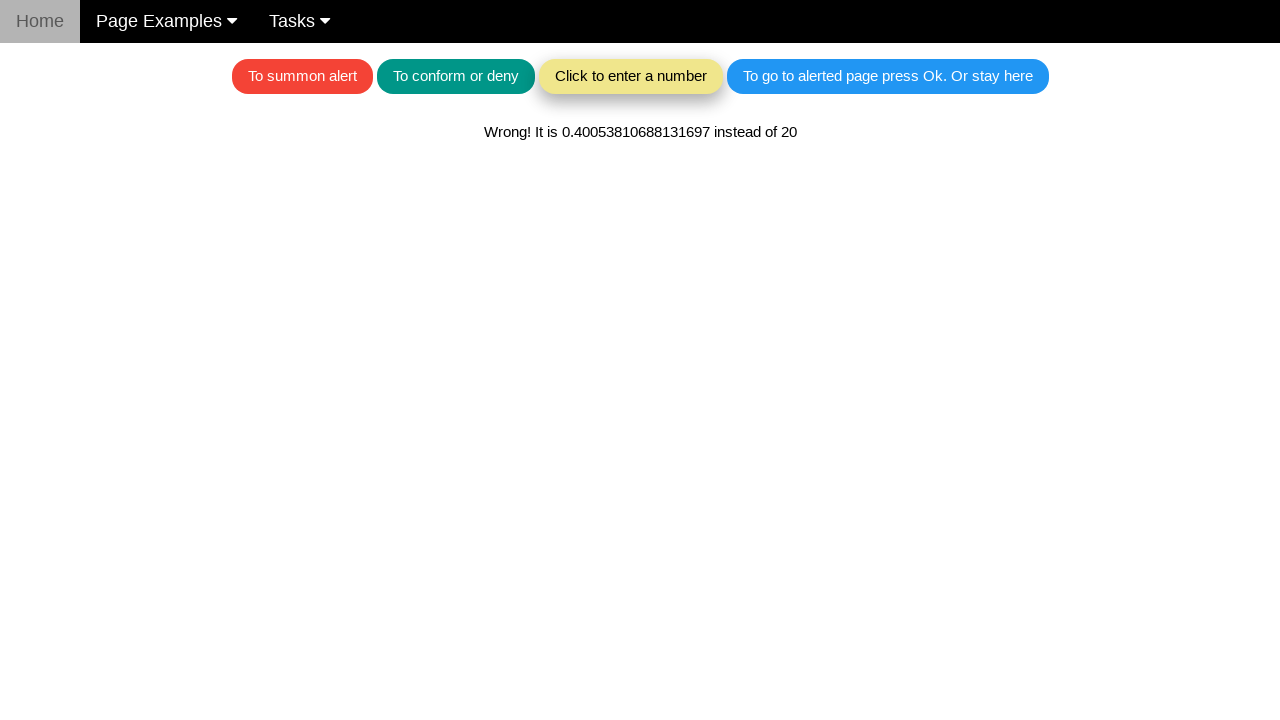

Result message appeared after entering number into prompt
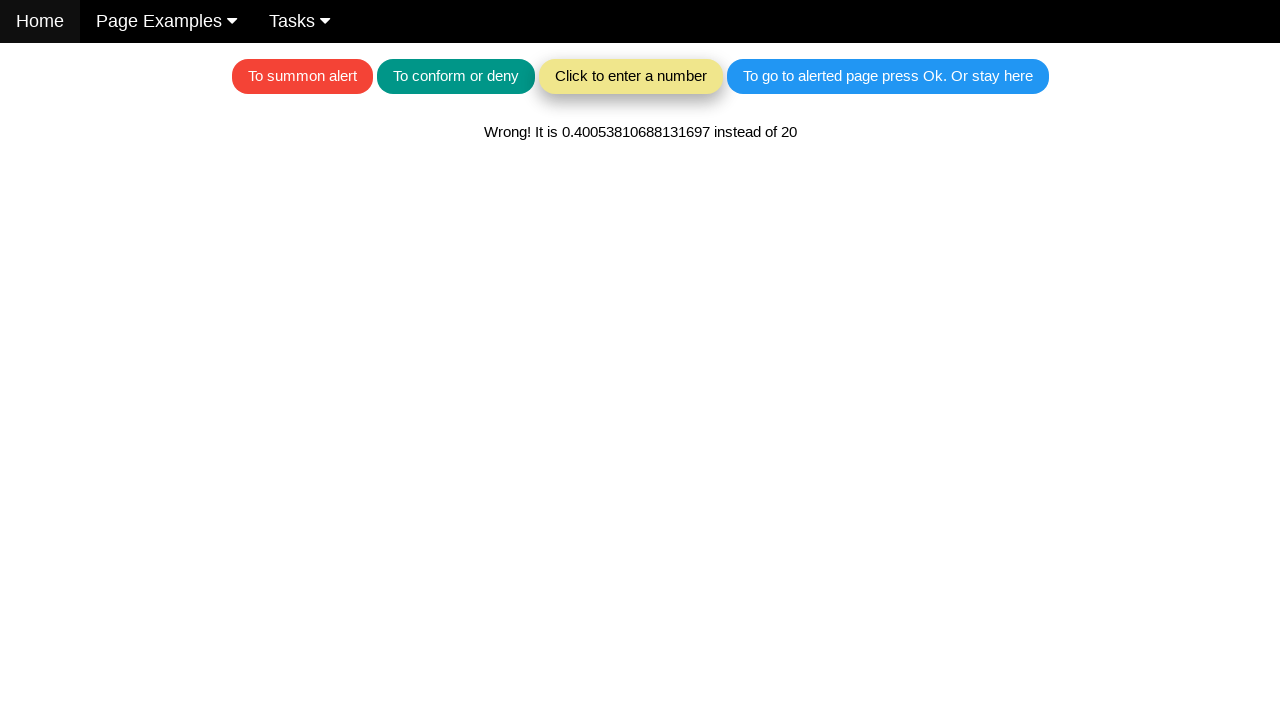

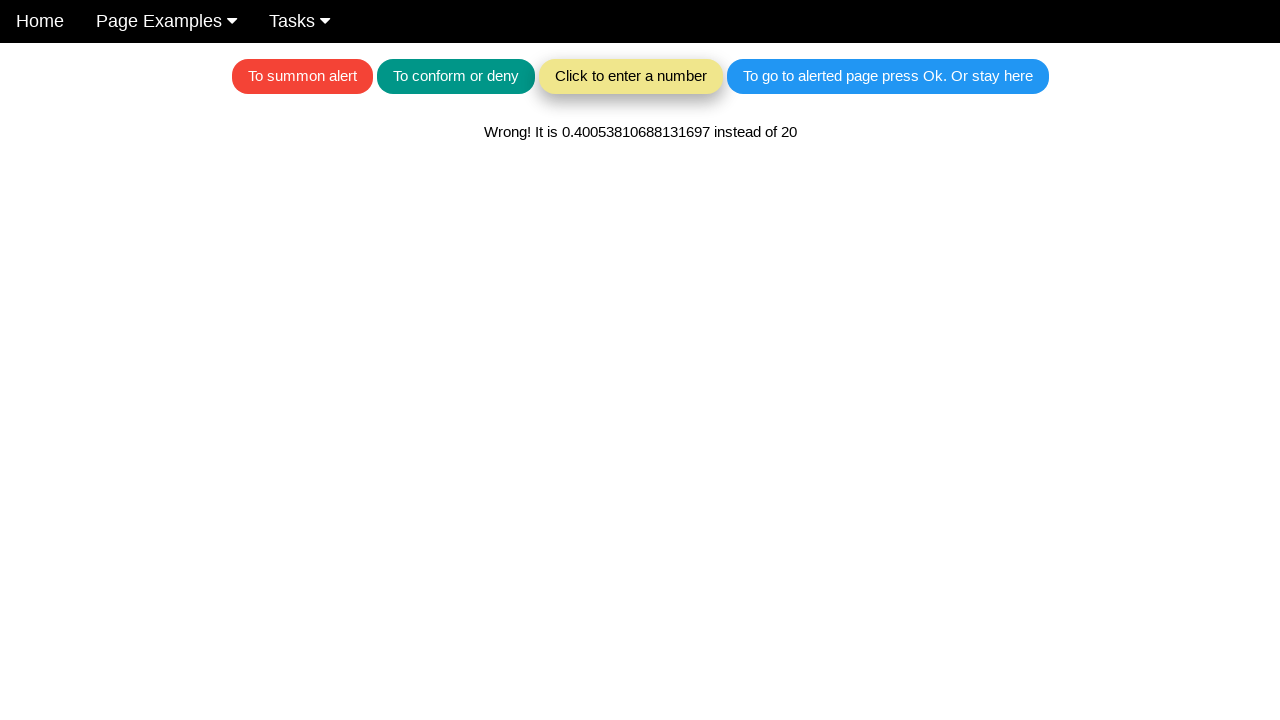